Downloads an Excel file from ExcelVBA.ru website

Starting URL: https://excelvba.ru/programmes/Teachers

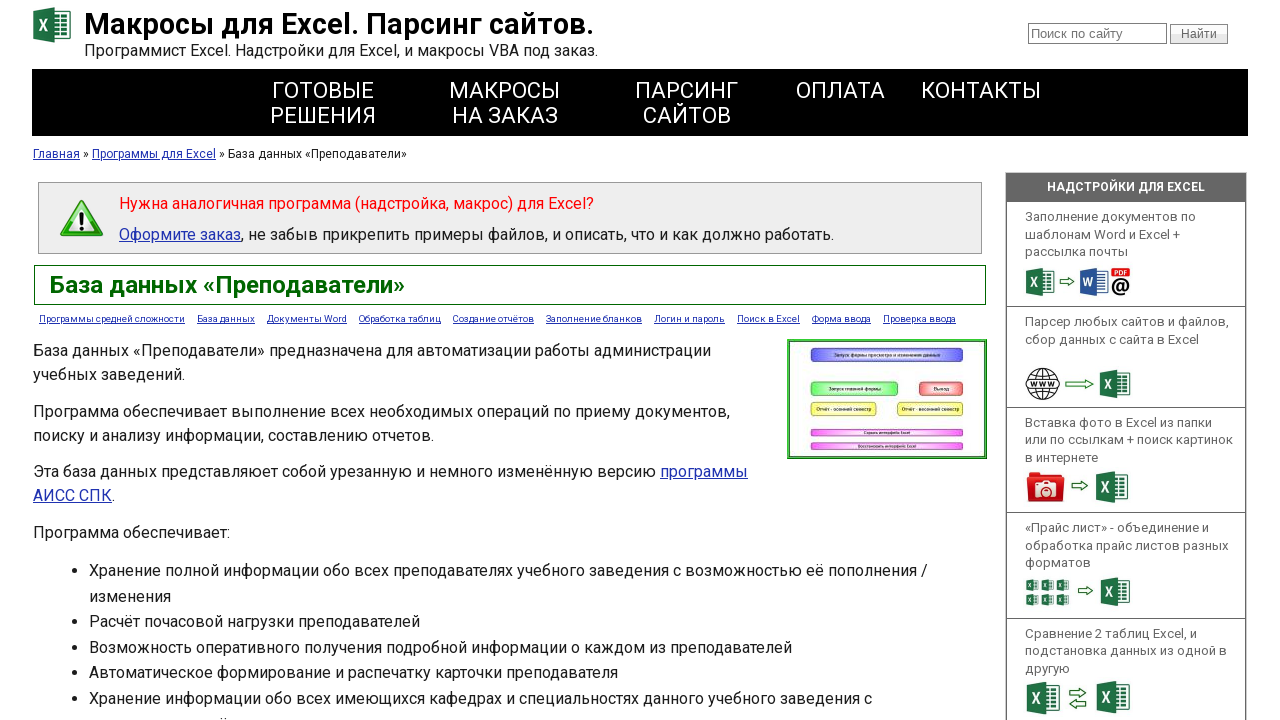

Clicked on Excel file download link for teachers.xls at (123, 360) on a[href*='https://ExcelVBA.ru/sites/default/files/teachers.xls']
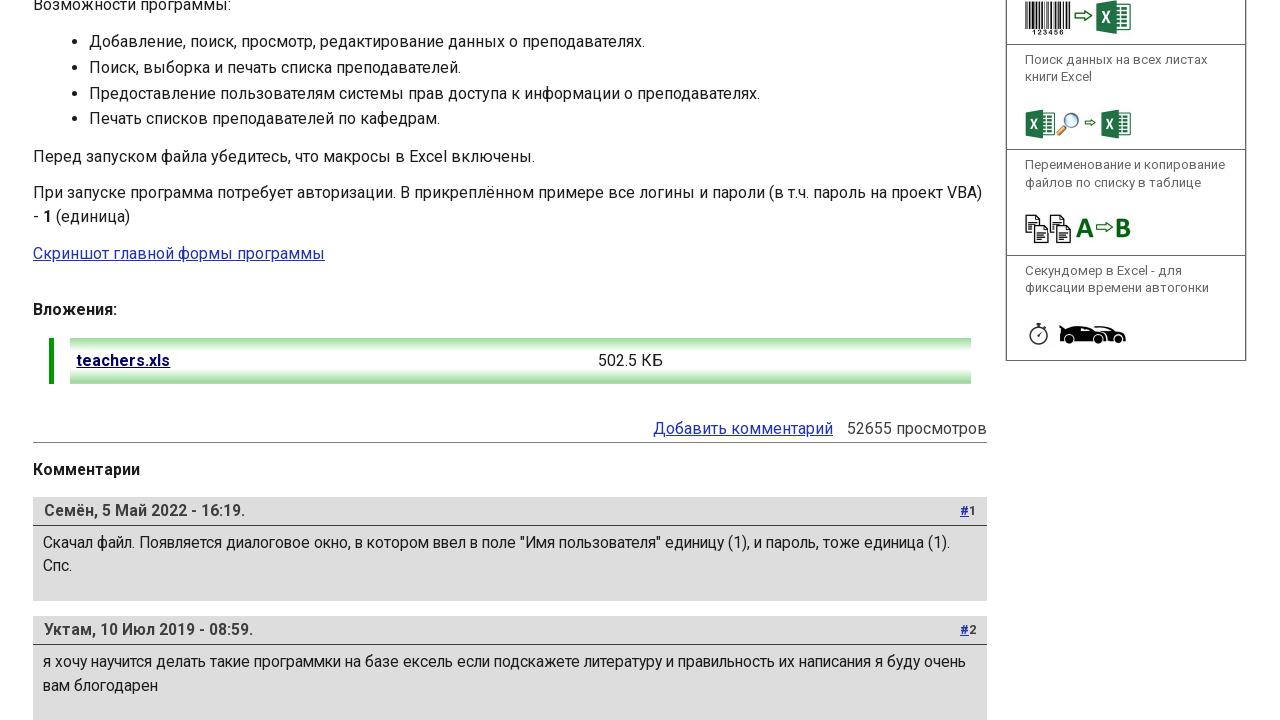

Download object obtained from download promise
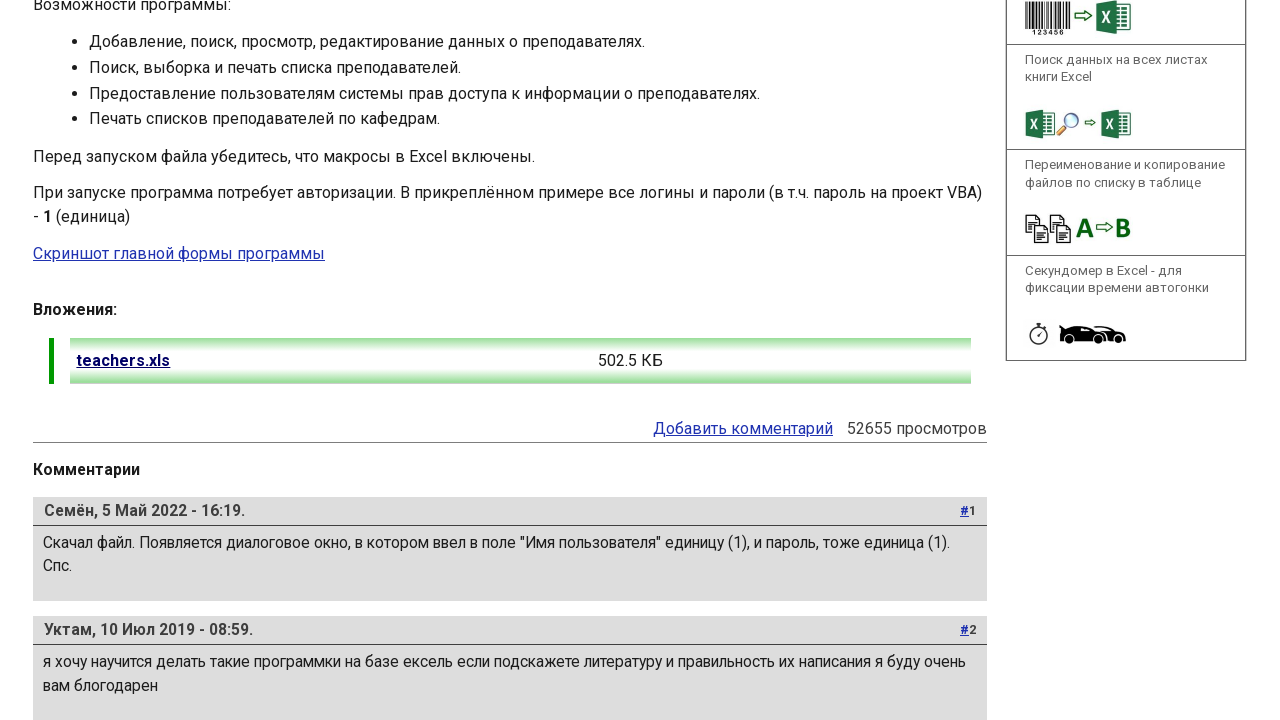

Download completed and file path retrieved
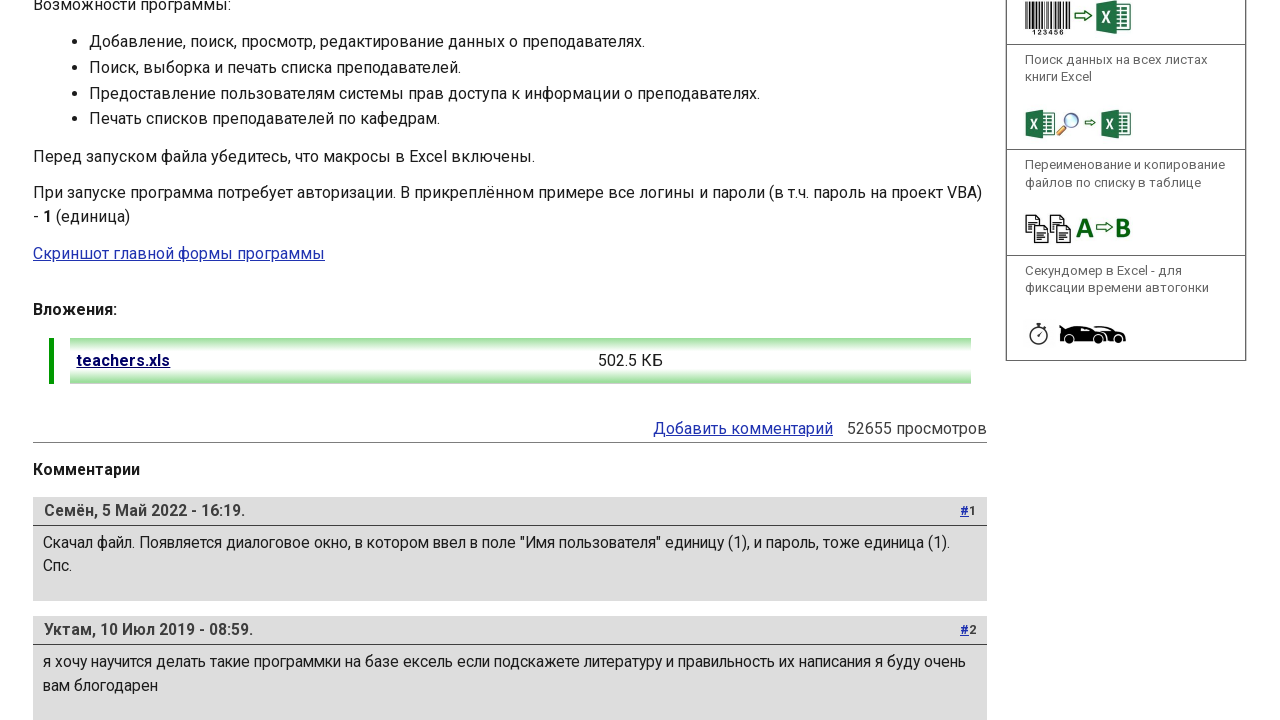

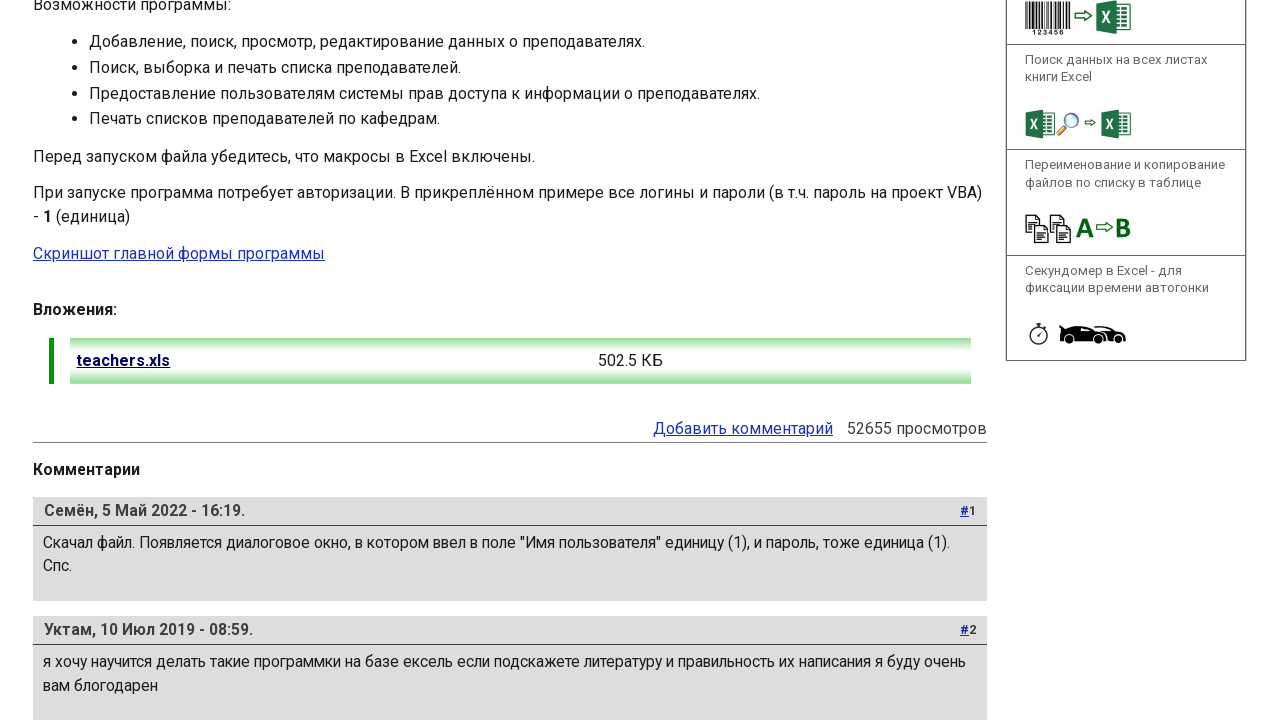